Tests a basic contact form by verifying the page loads correctly, then filling in name, email, and message fields, and submitting the form.

Starting URL: https://www.mycontactform.com/samples/basiccontact.php

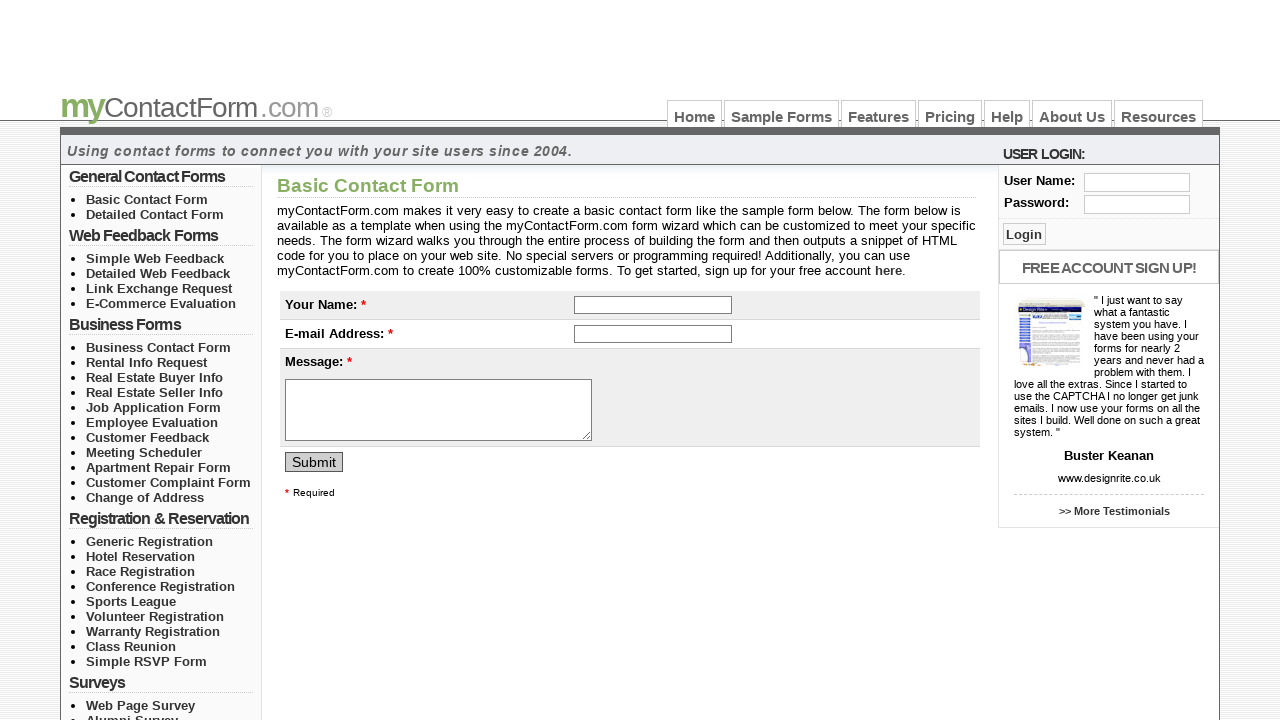

Verified page title is 'Basic Contact Form - myContactForm.com'
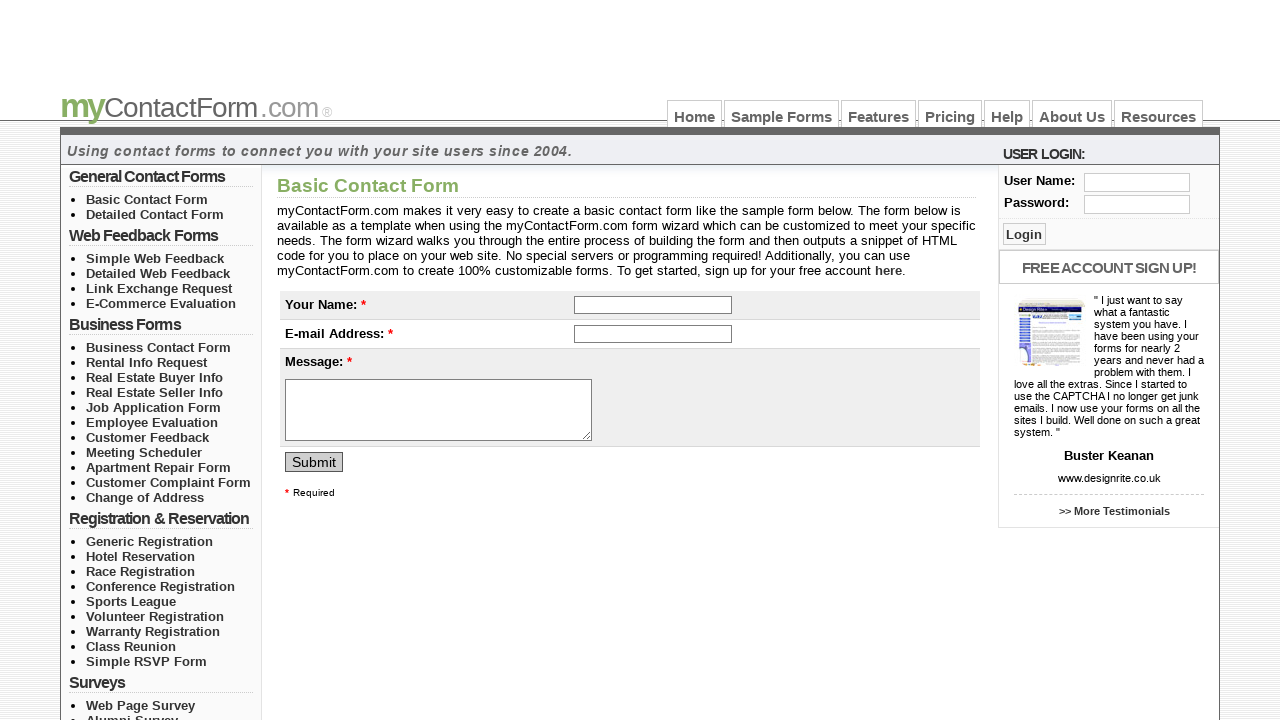

Filled name field with 'John Smith' on input[name='q[1]']
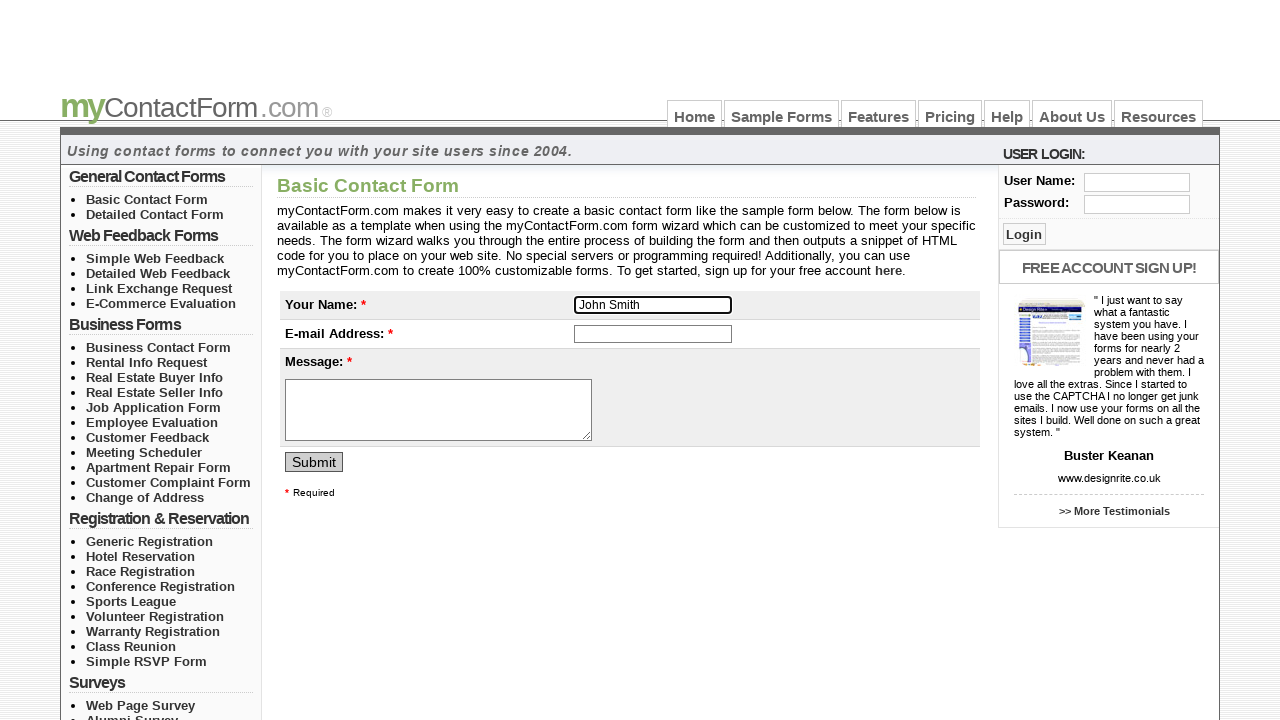

Filled email field with 'johnsmith@example.com' on input[name='email']
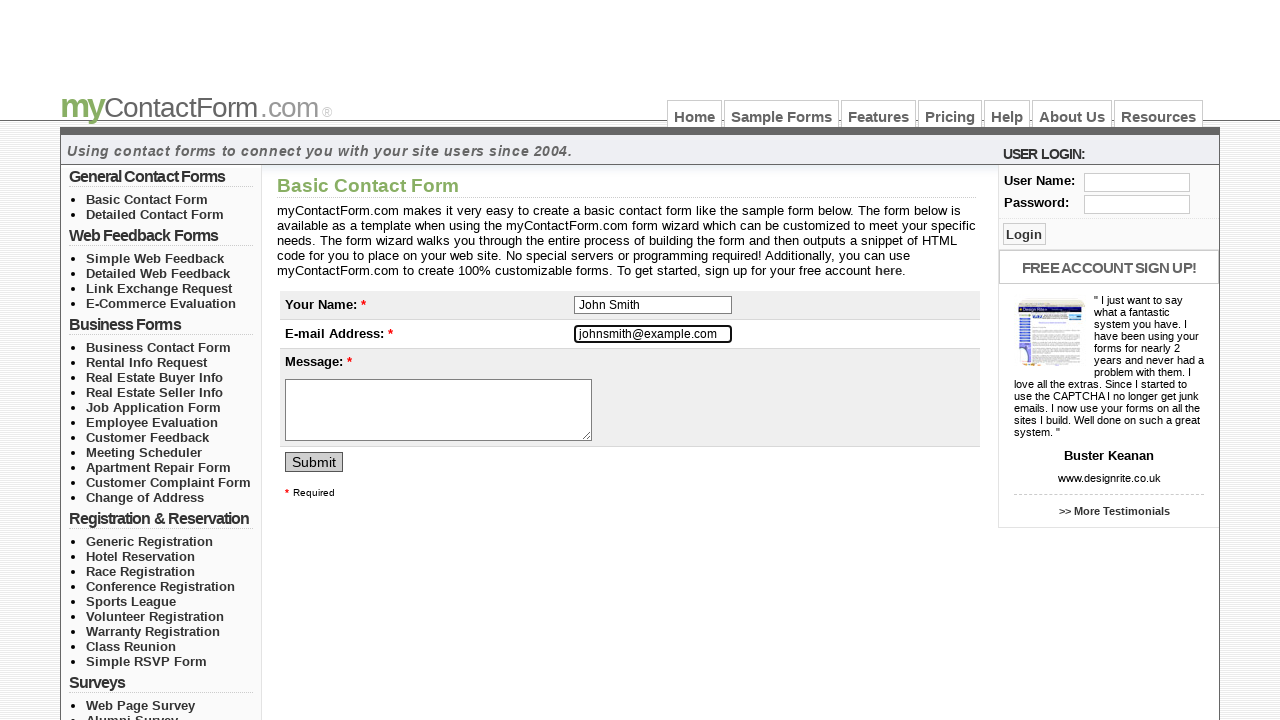

Filled message field with test message on textarea[name='q[2]']
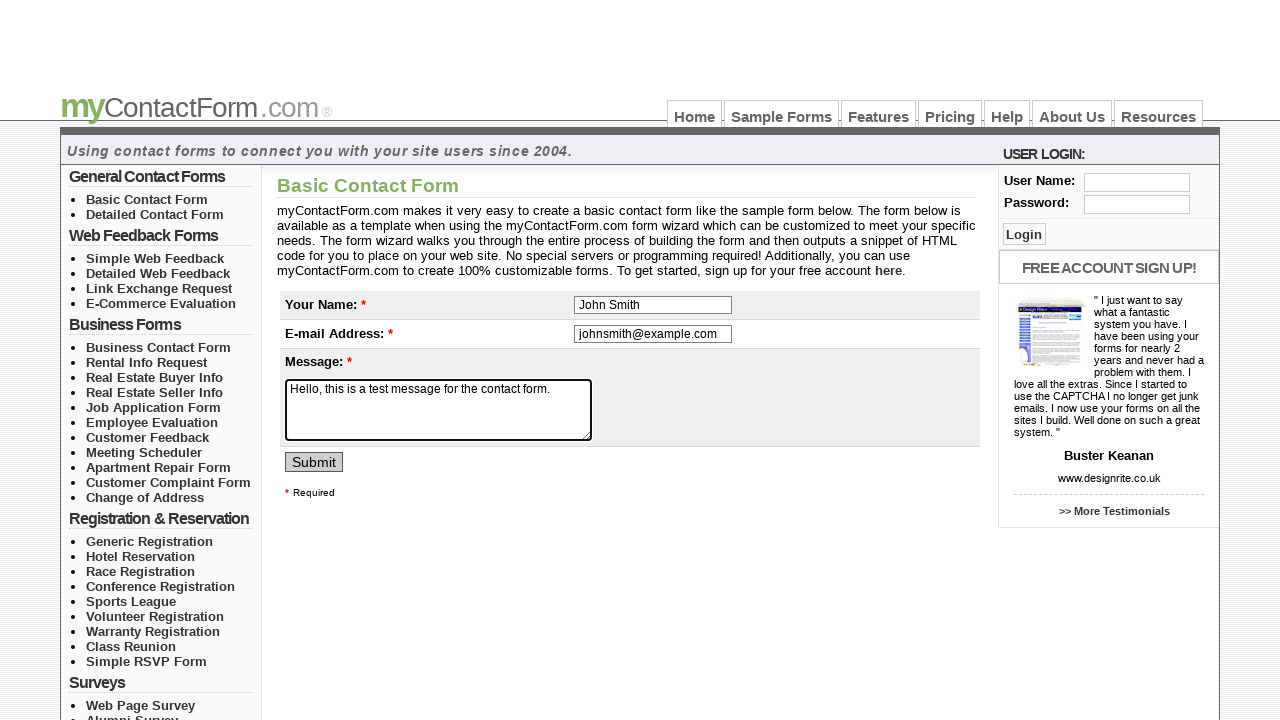

Clicked submit button to submit the contact form at (314, 462) on input[name='submit']
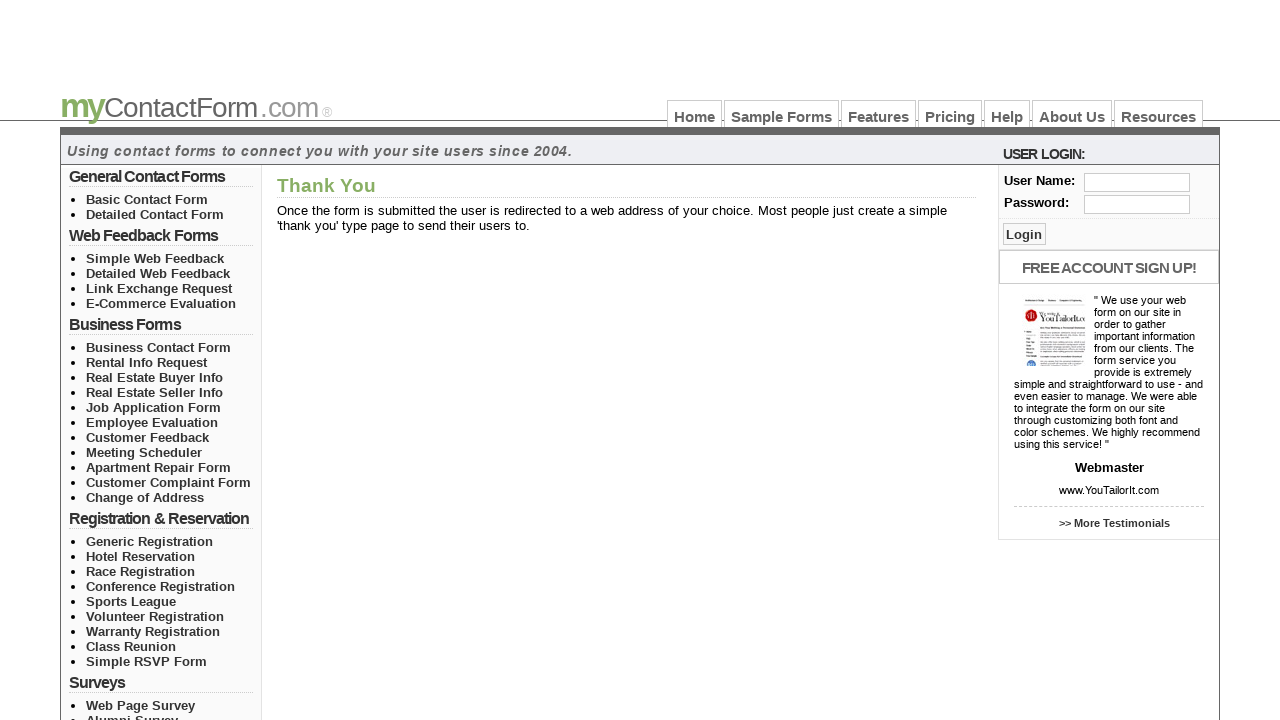

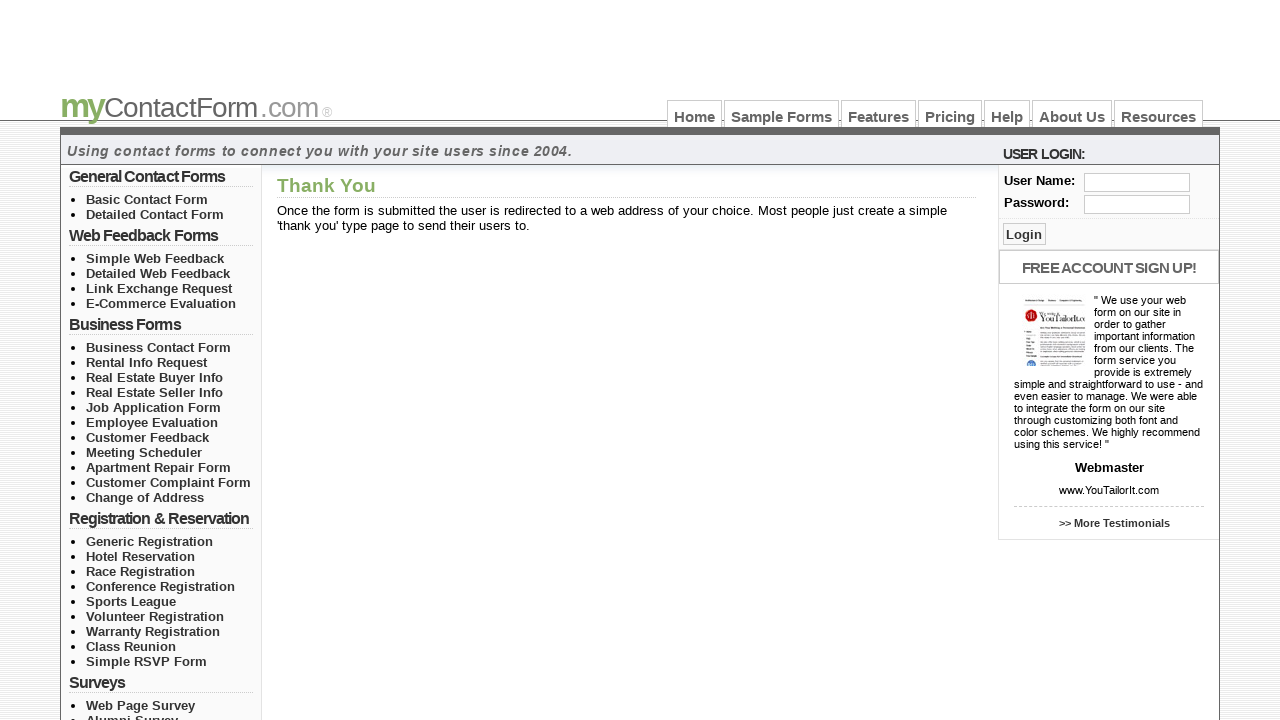